Tests the Input Form Submit page by first verifying validation message appears when submitting empty form, then fills all form fields (name, email, password, company, website, country, city, addresses, state, zip) and submits to verify success message.

Starting URL: https://www.lambdatest.com/selenium-playground

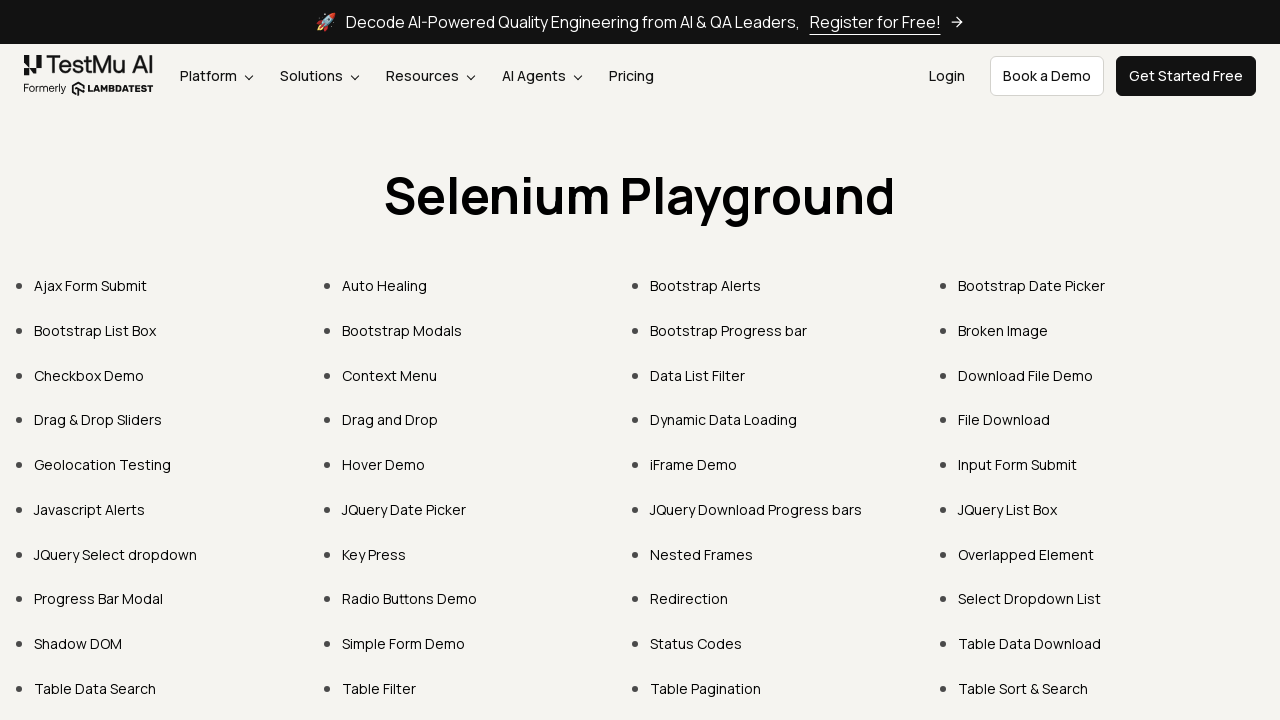

Clicked on 'Input Form Submit' link at (1018, 464) on text=Input Form Submit
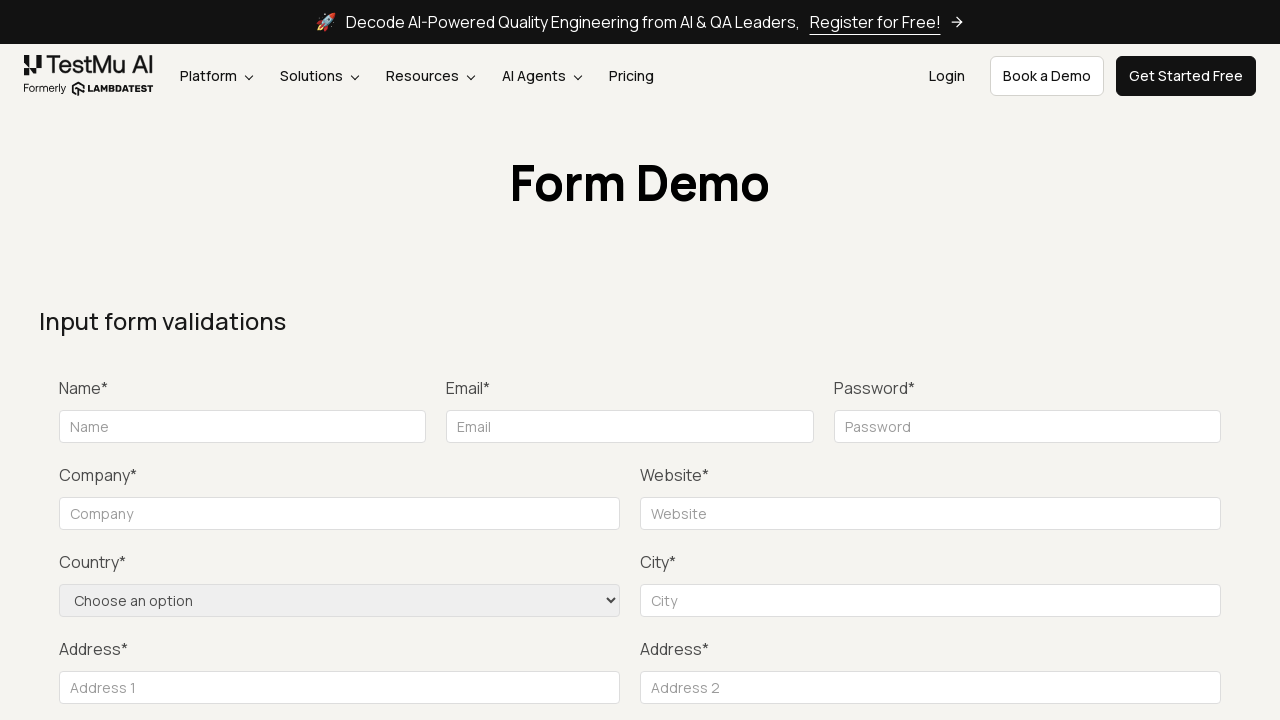

Clicked submit button on empty form to trigger validation at (1131, 360) on xpath=//button[text()='Submit']
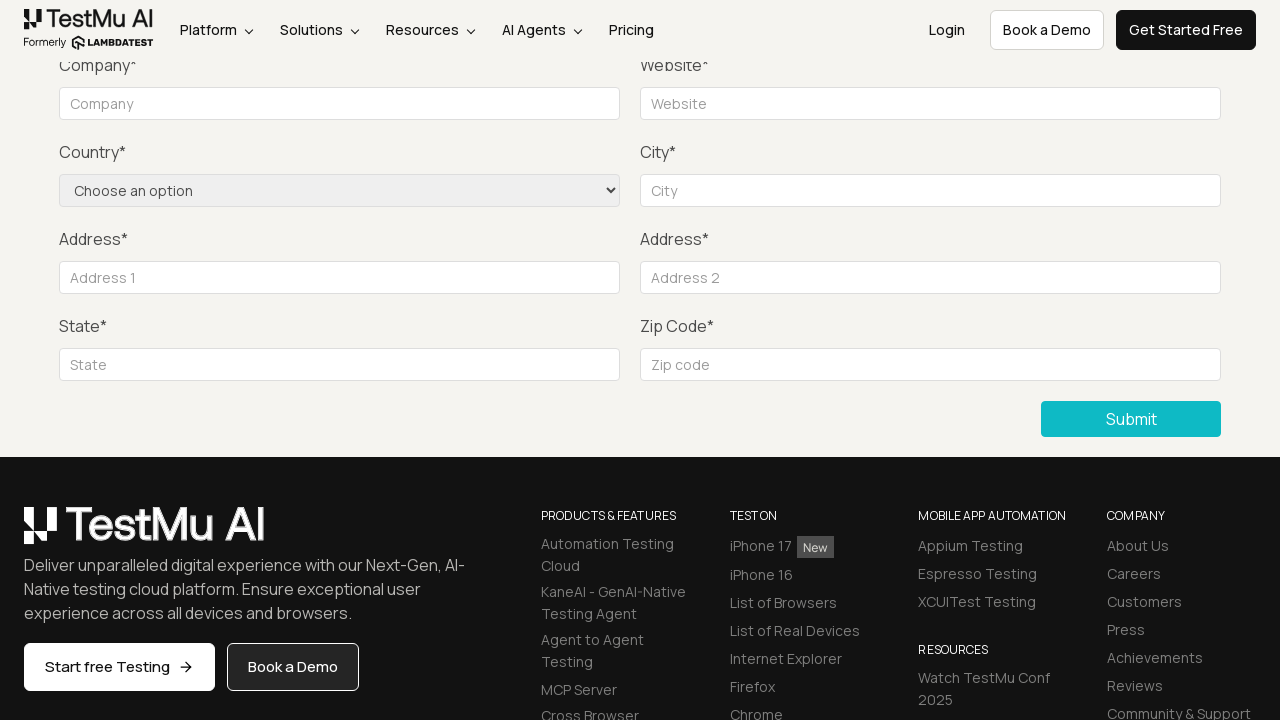

Filled name field with 'Abhishek Y' on #name
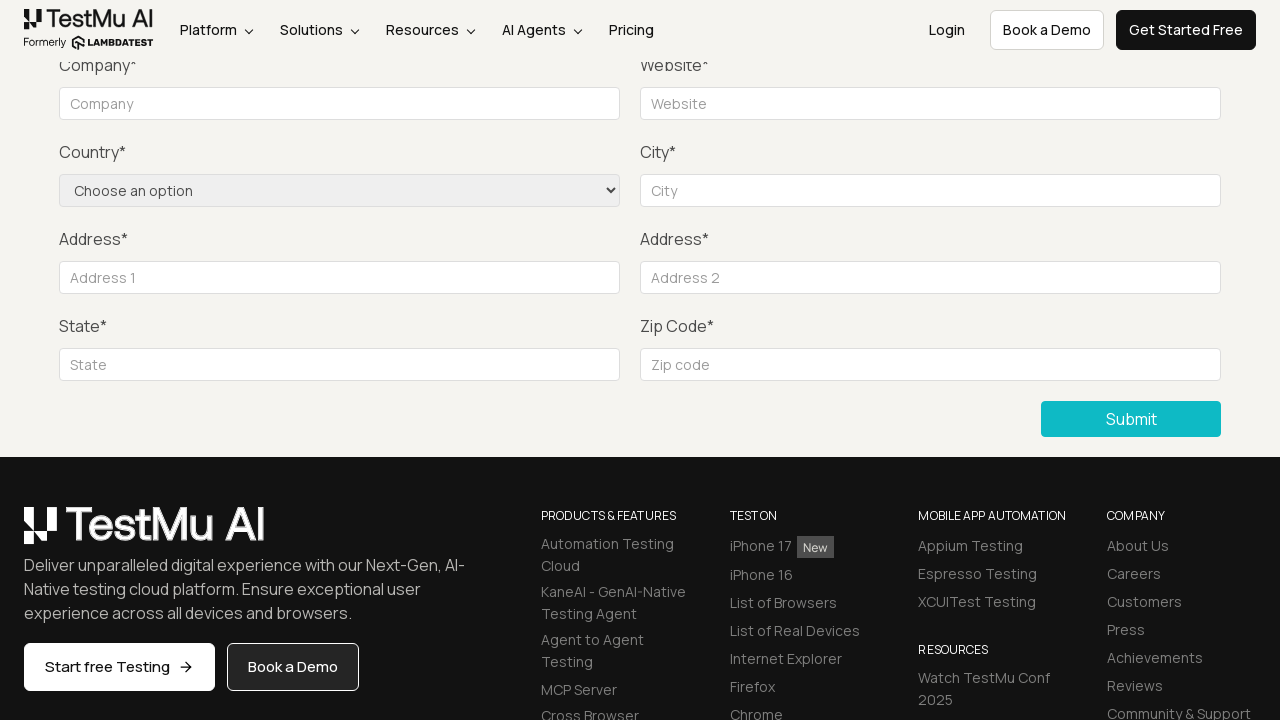

Filled email field with 'abhisheky@gmail.com' on //input[@placeholder='Email']
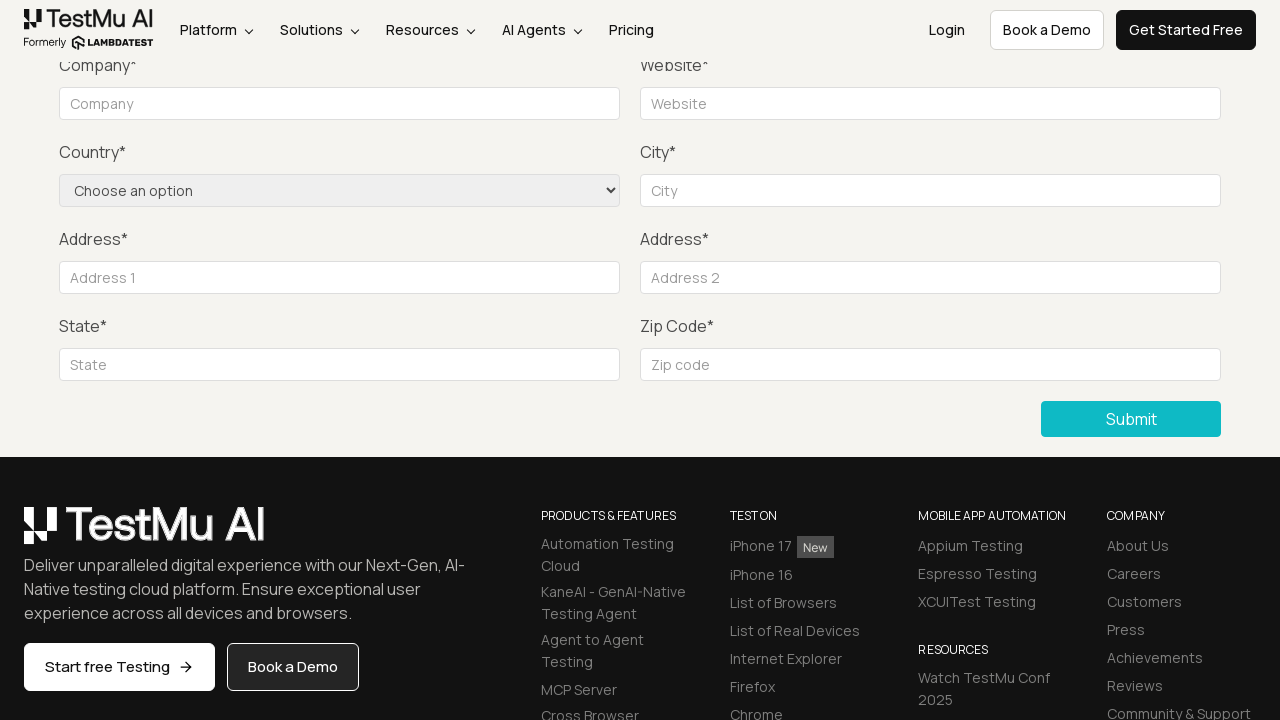

Filled password field with 'pass!341' on //input[@placeholder='Password']
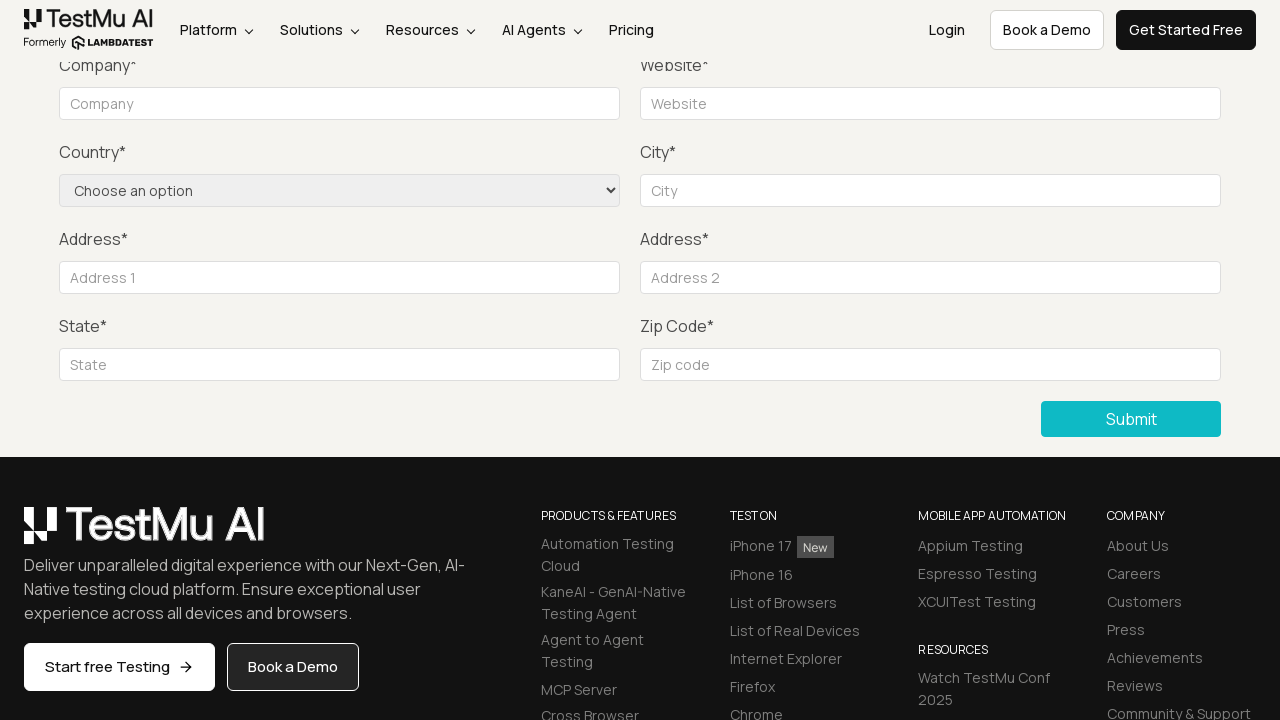

Filled company field with 'Persistent Systems' on //input[@placeholder='Company']
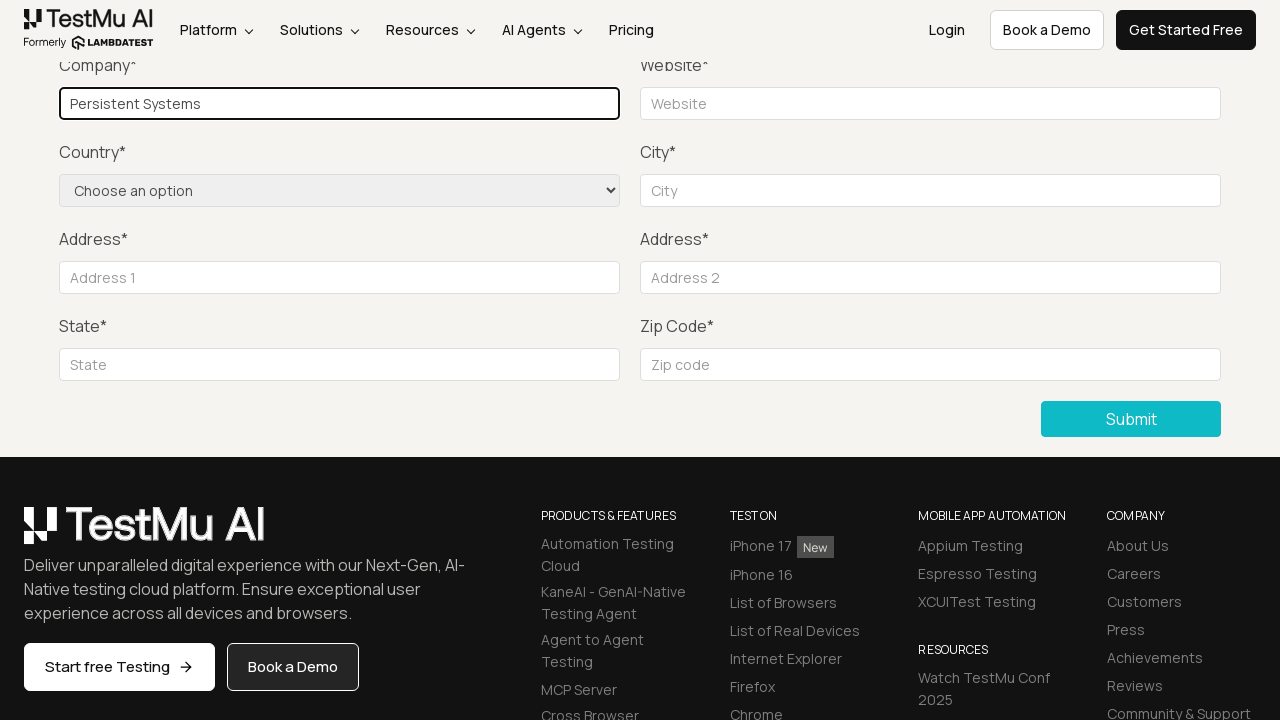

Filled website field with 'www.persistent.com' on #websitename
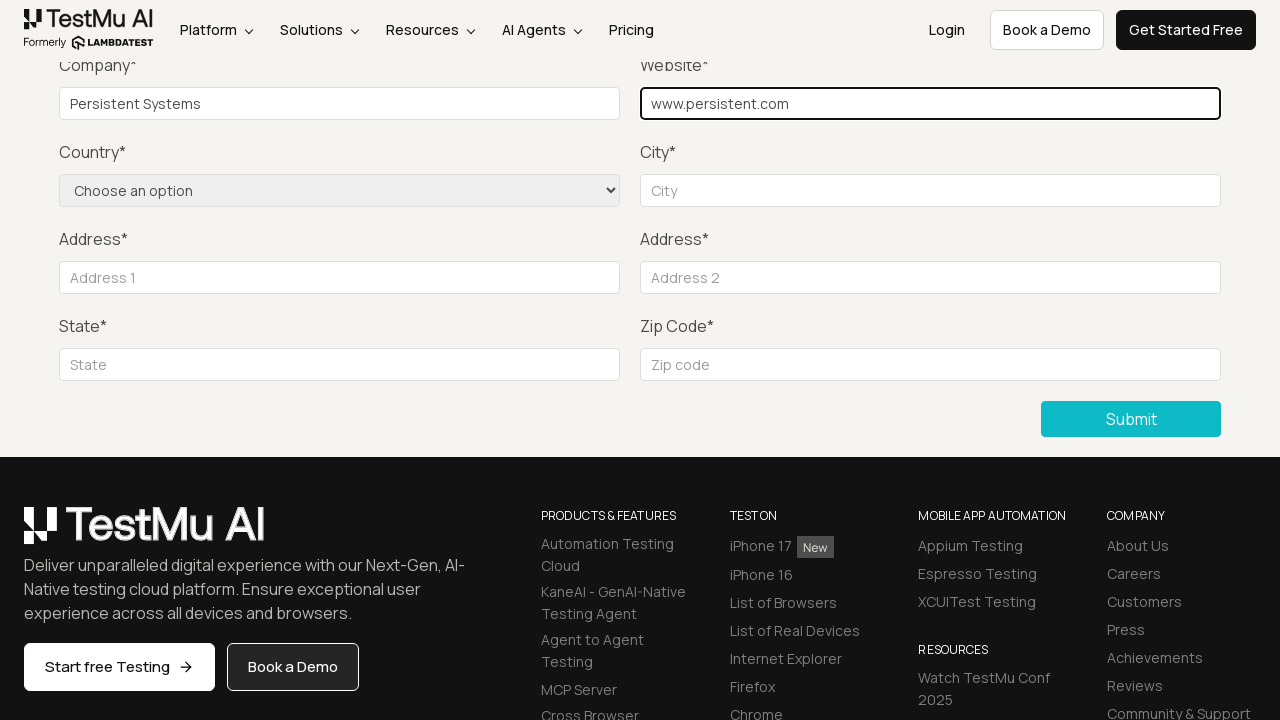

Selected 'United States' from country dropdown on select[name='country']
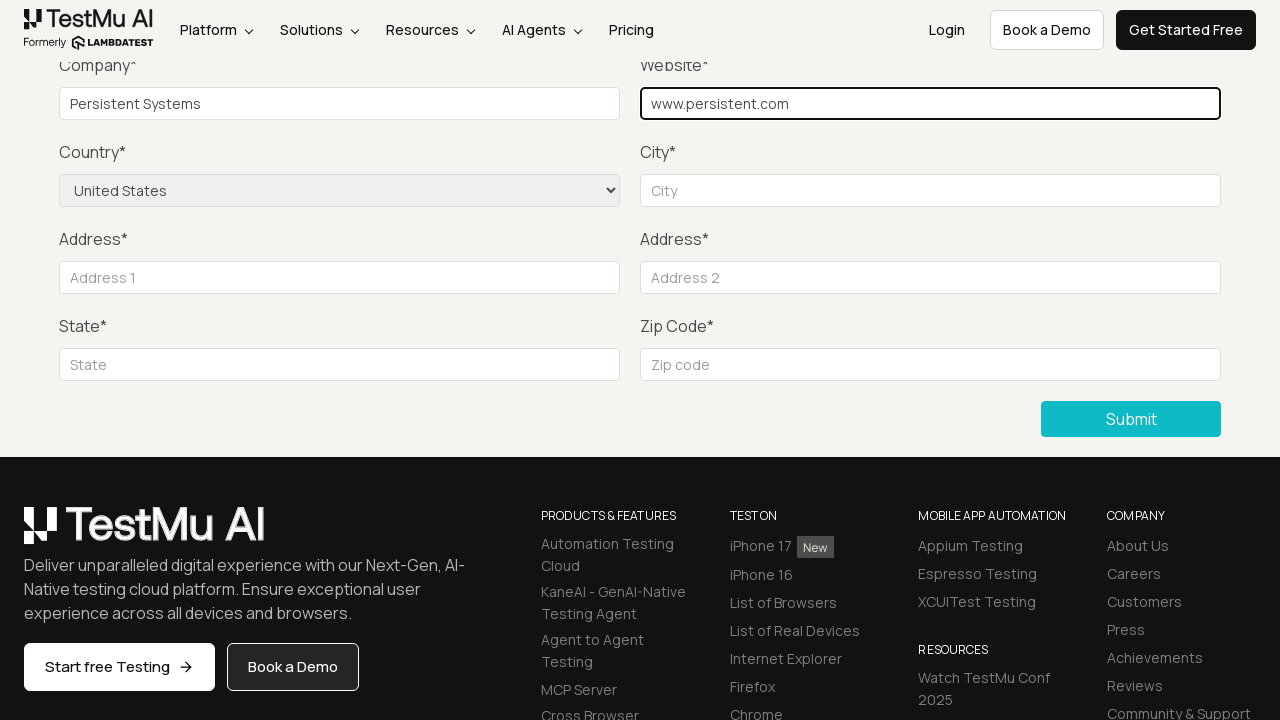

Filled city field with 'New York City' on #inputCity
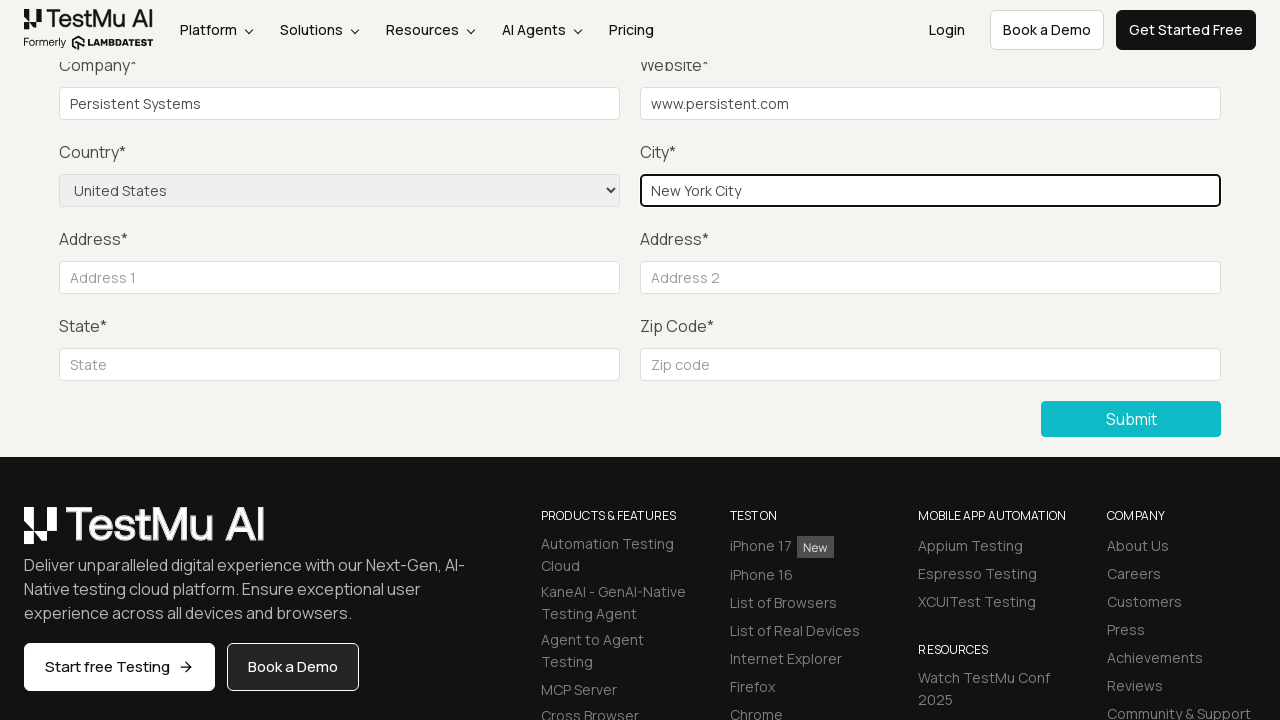

Filled address line 1 with 'Plot 25, near RJ Road' on #inputAddress1
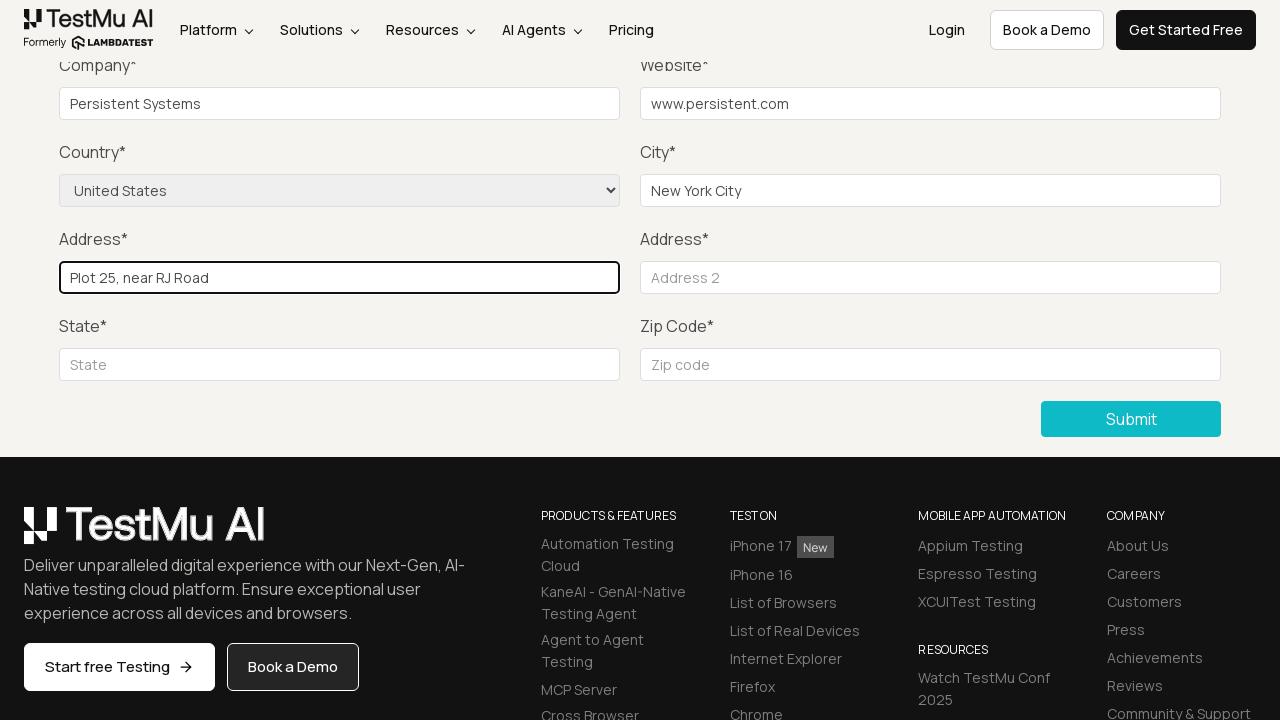

Filled address line 2 with 'Greater County, New York City' on #inputAddress2
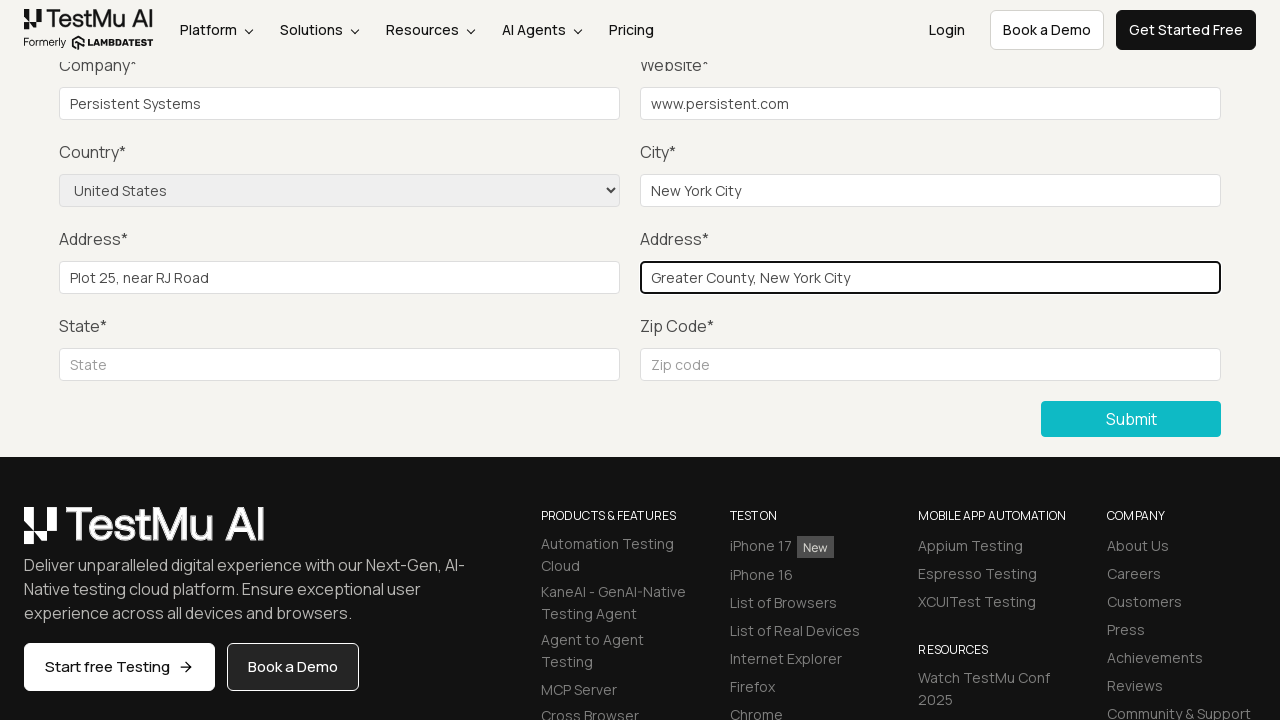

Filled state field with 'New York' on //input[@placeholder='State']
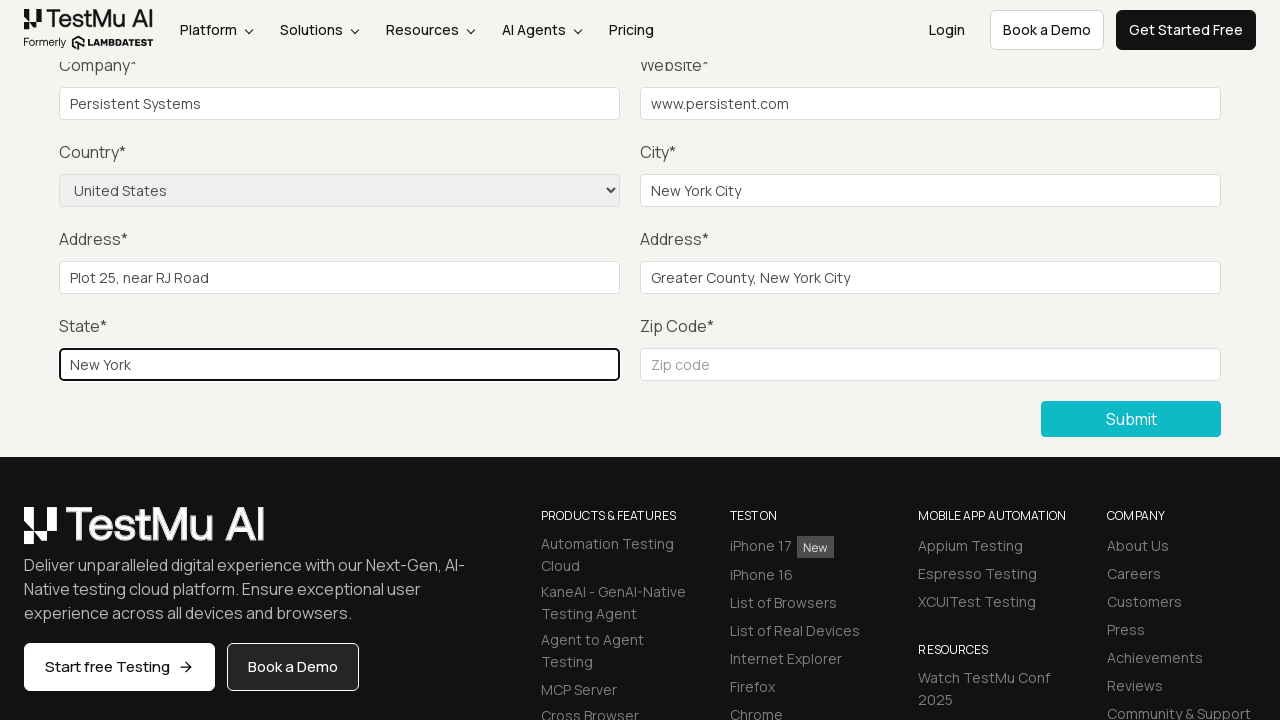

Filled zip code field with '213067' on //input[@name='zip']
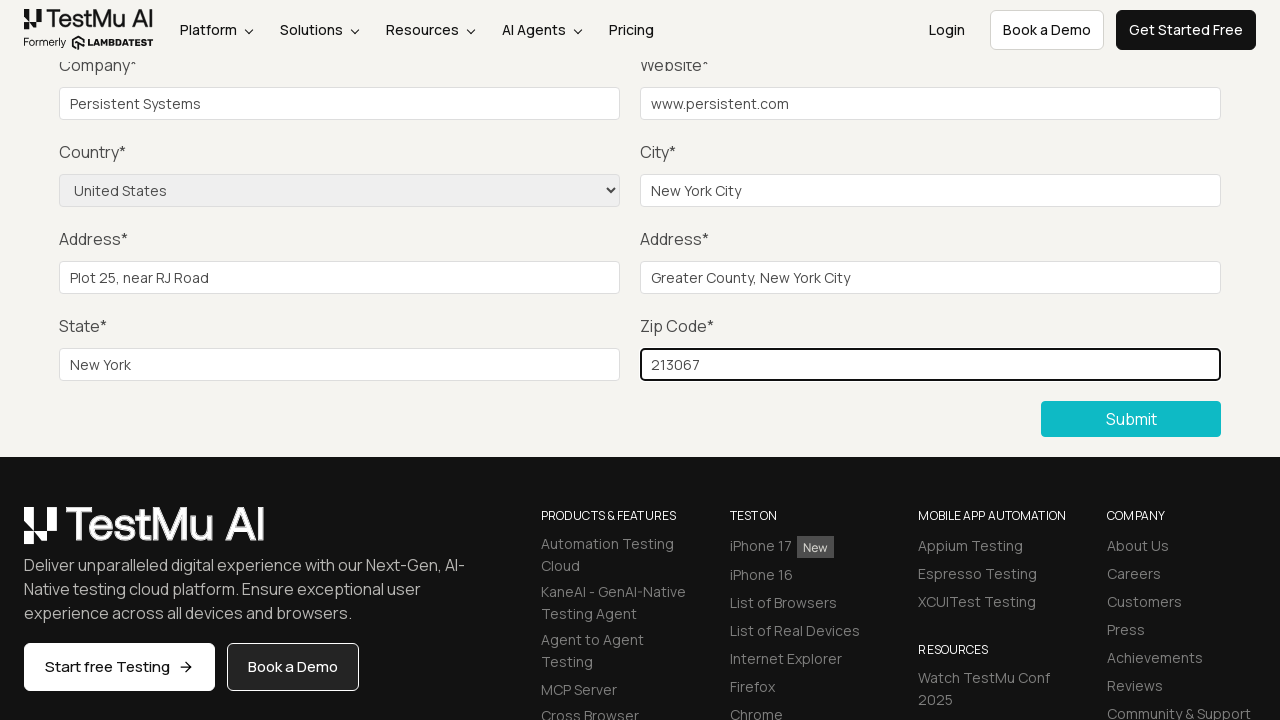

Clicked submit button to submit the filled form at (1131, 419) on xpath=//button[text()='Submit']
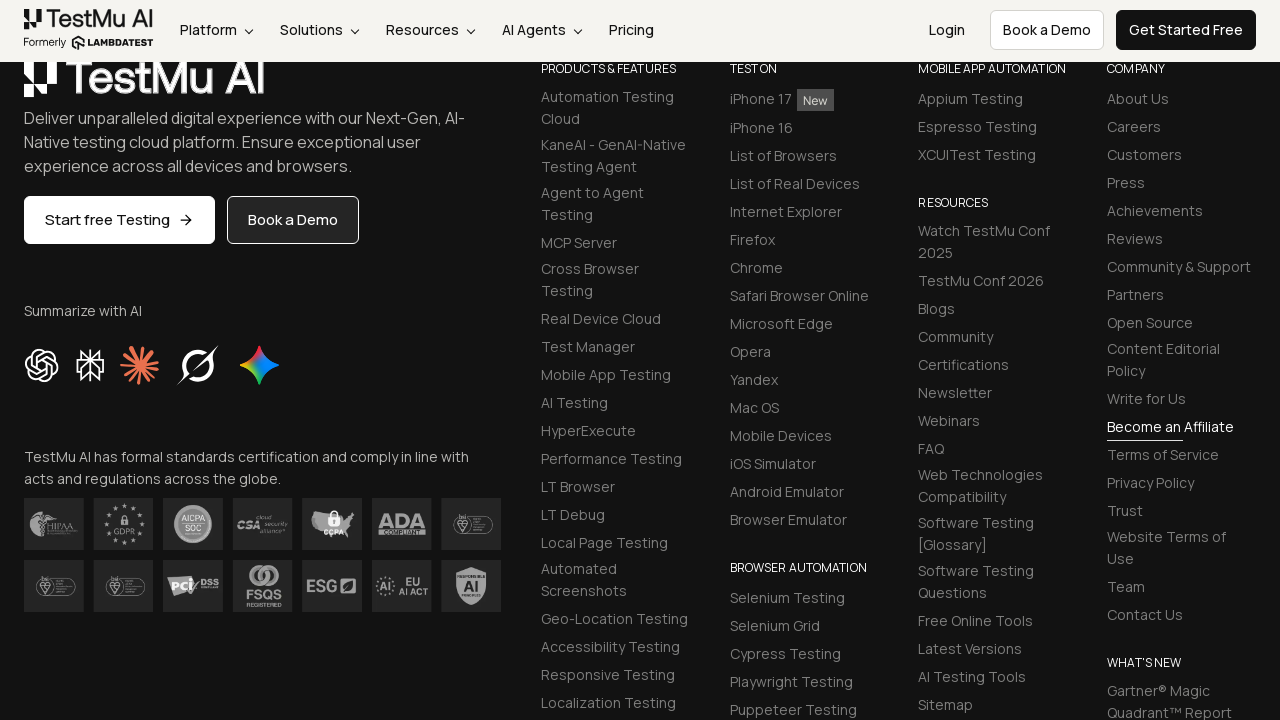

Verified success message 'Thanks for contacting us, we will get back to you shortly.' is visible
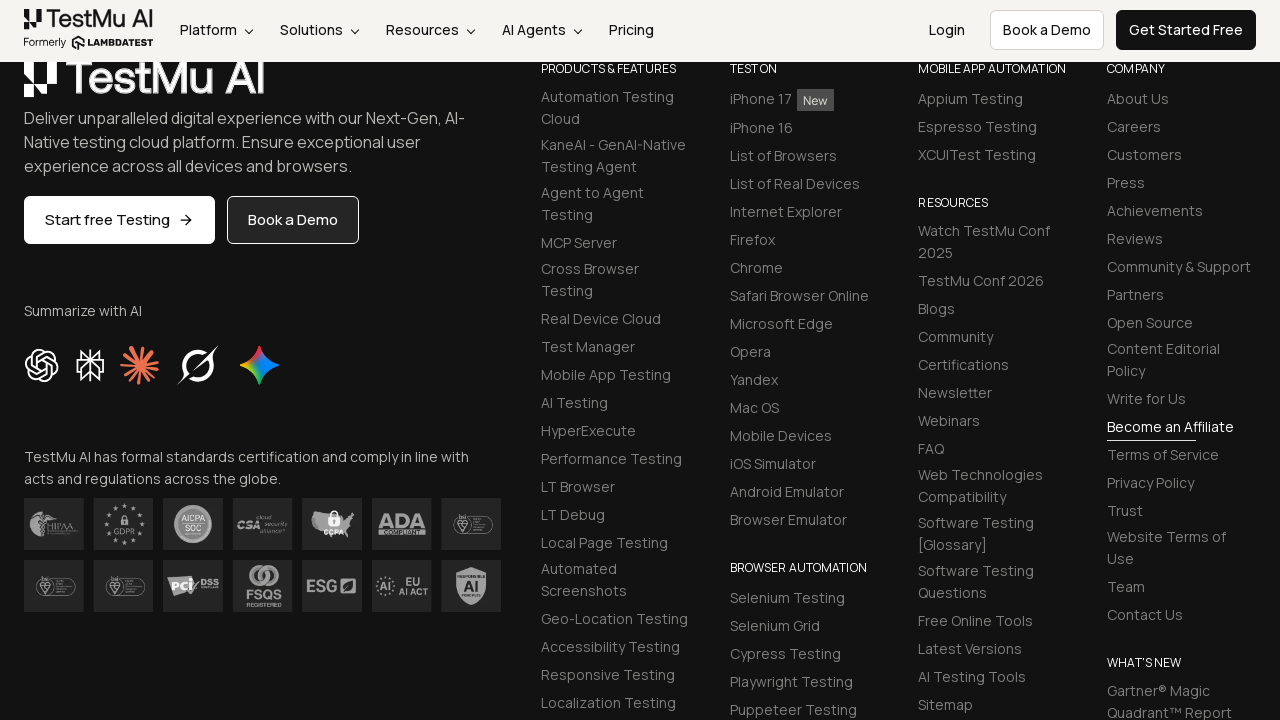

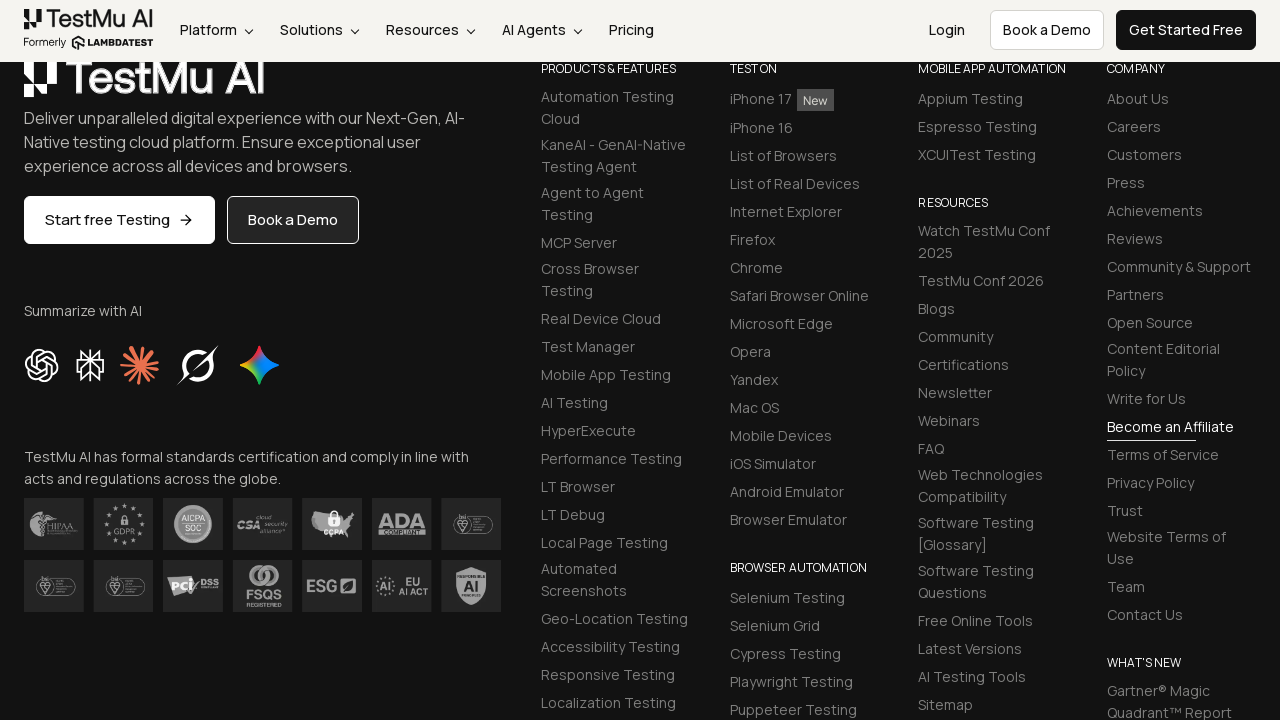